Tests that validation error X icons appear when fields are empty and disappear when error is dismissed

Starting URL: https://www.saucedemo.com

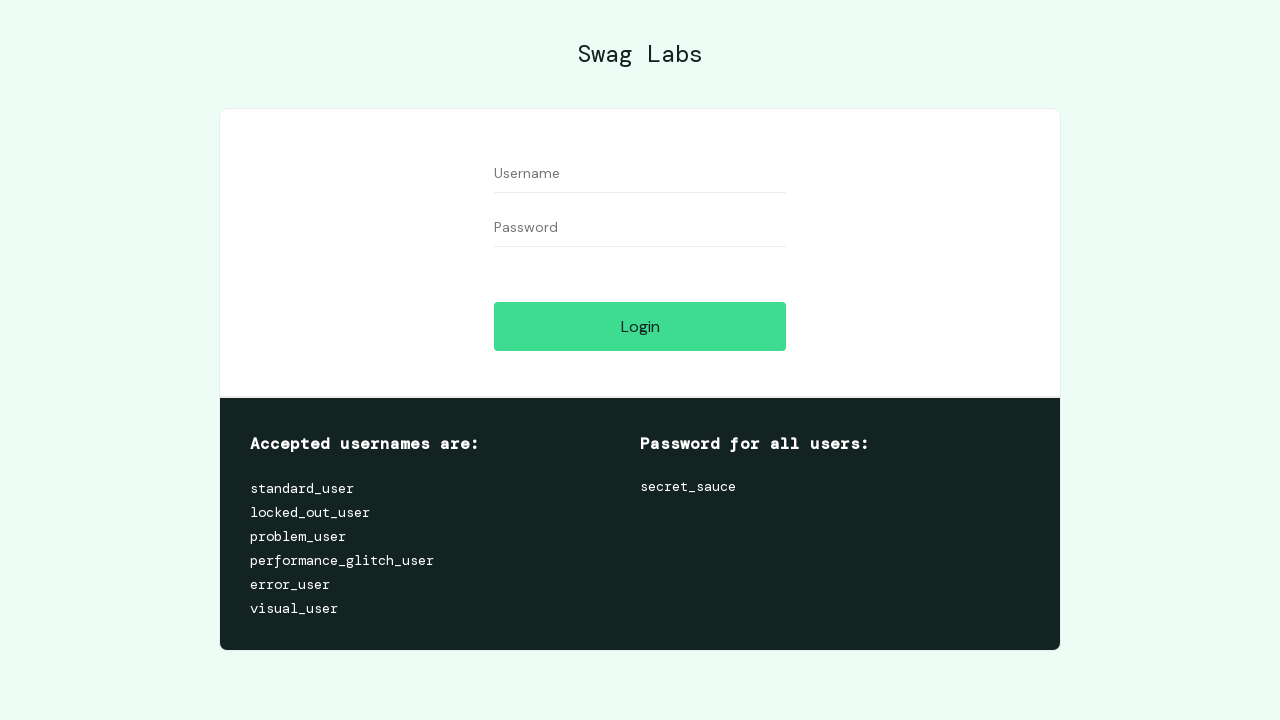

Navigated to Sauce Demo login page
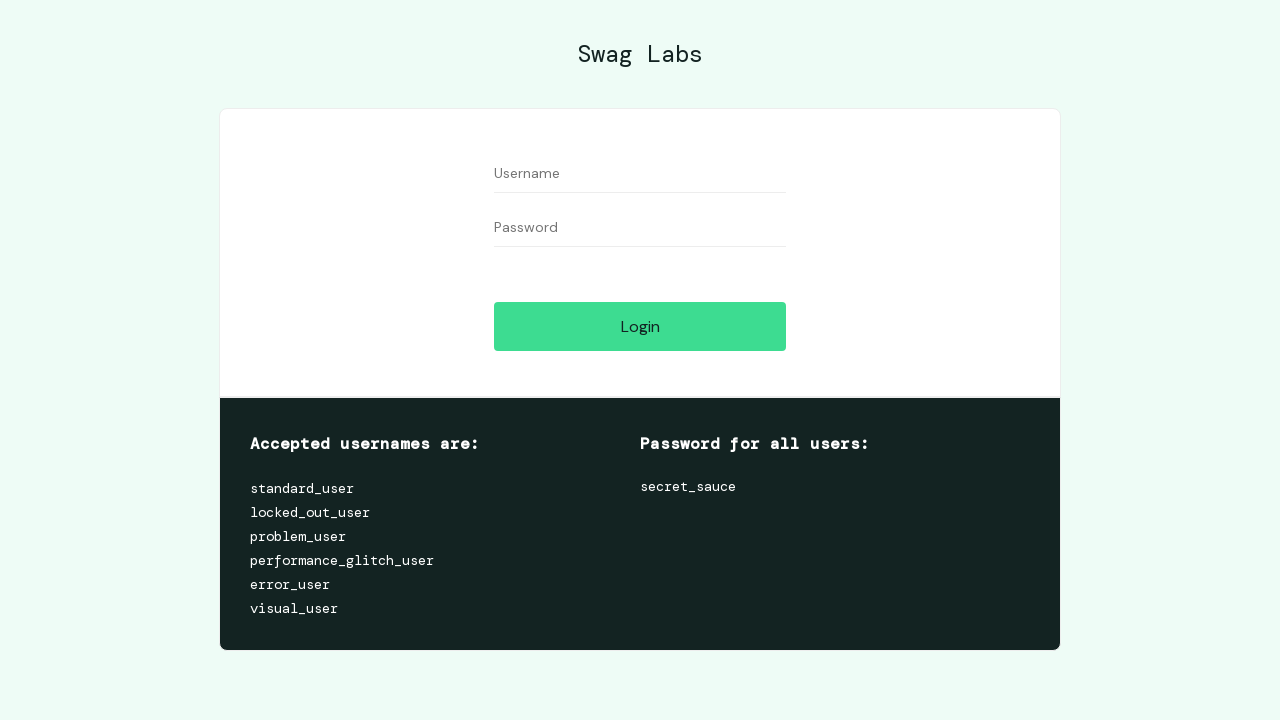

Clicked login button without entering credentials to trigger validation errors at (640, 326) on #login-button
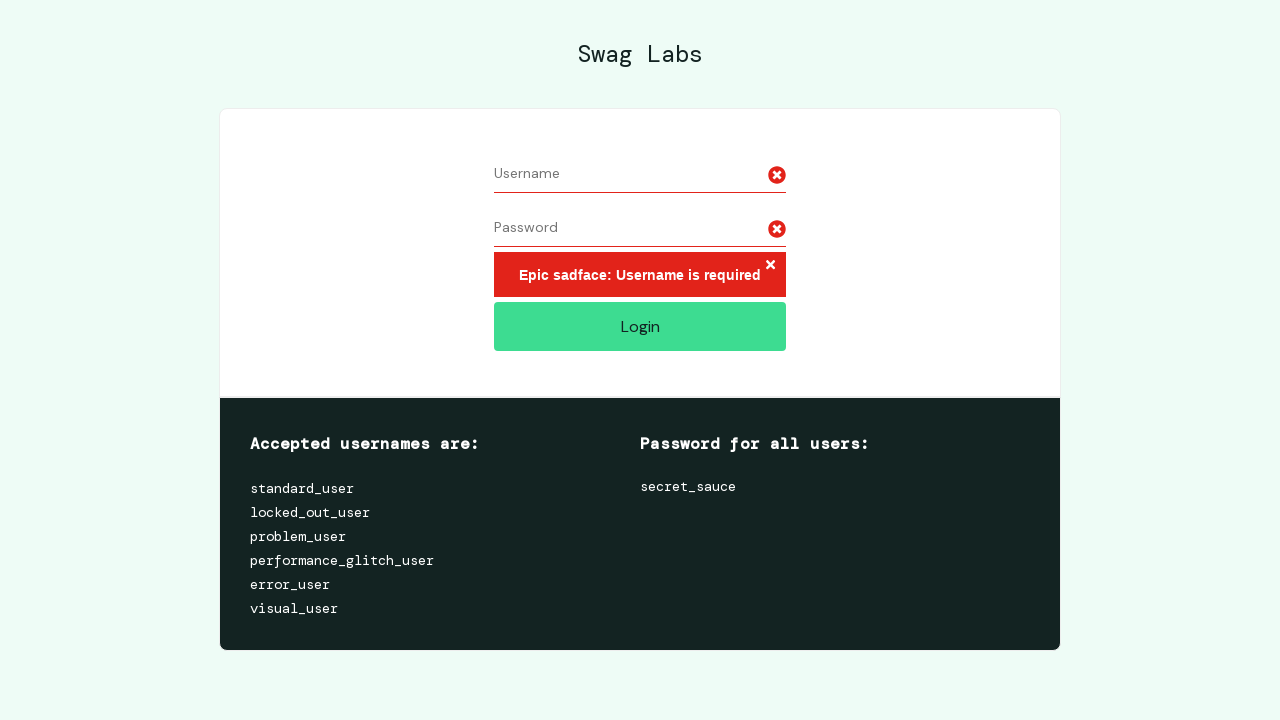

Validation error X icon appeared
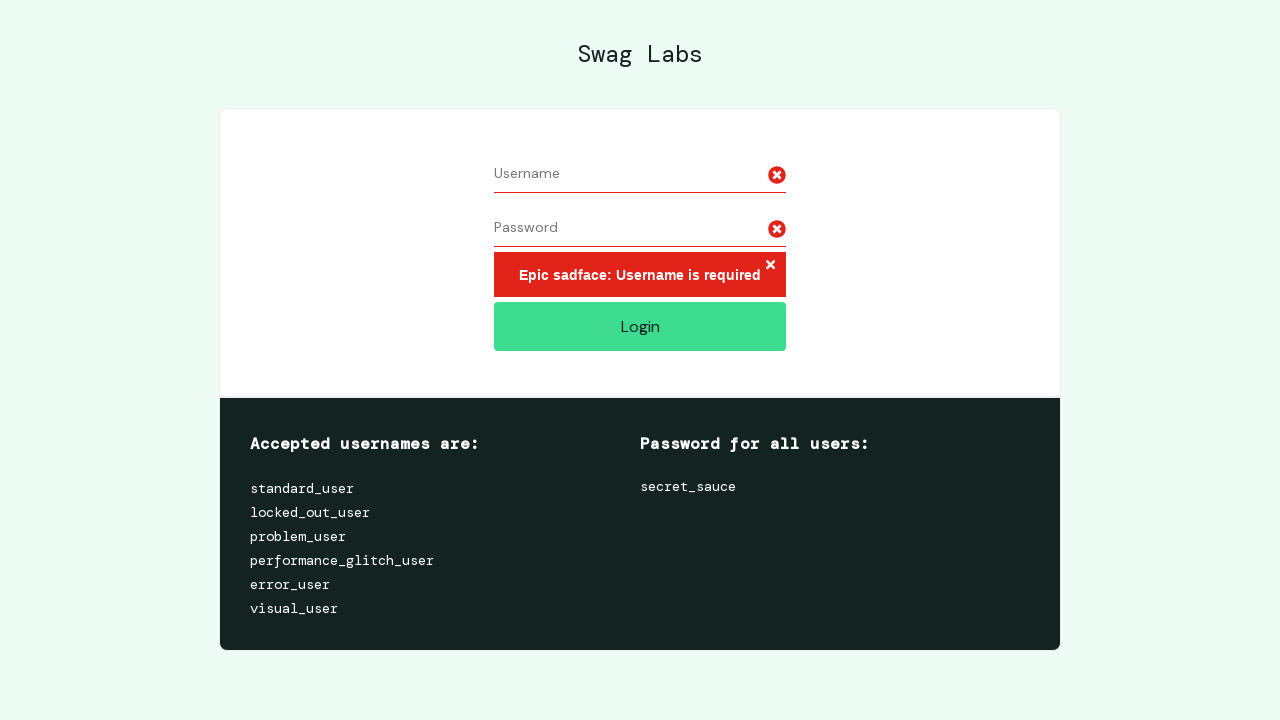

Clicked X button to dismiss validation error at (770, 266) on xpath=/html/body/div/div/div[2]/div[1]/div/div/form/div[3]/h3/button
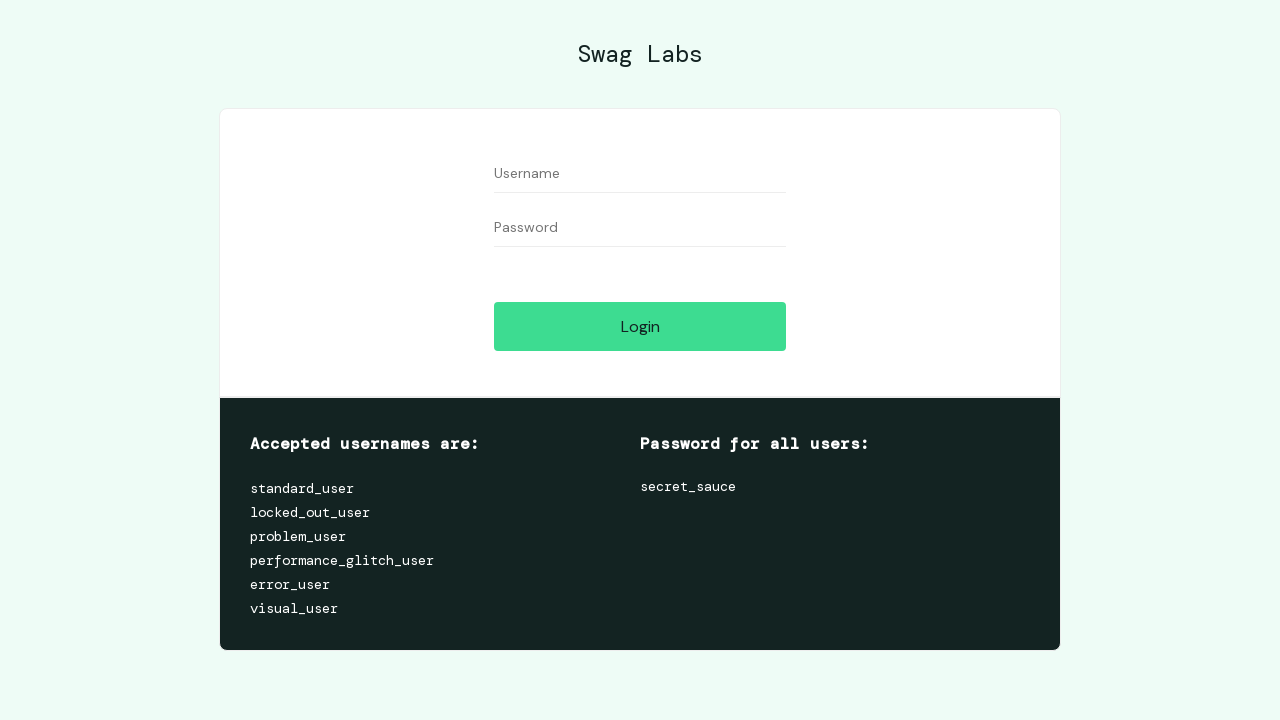

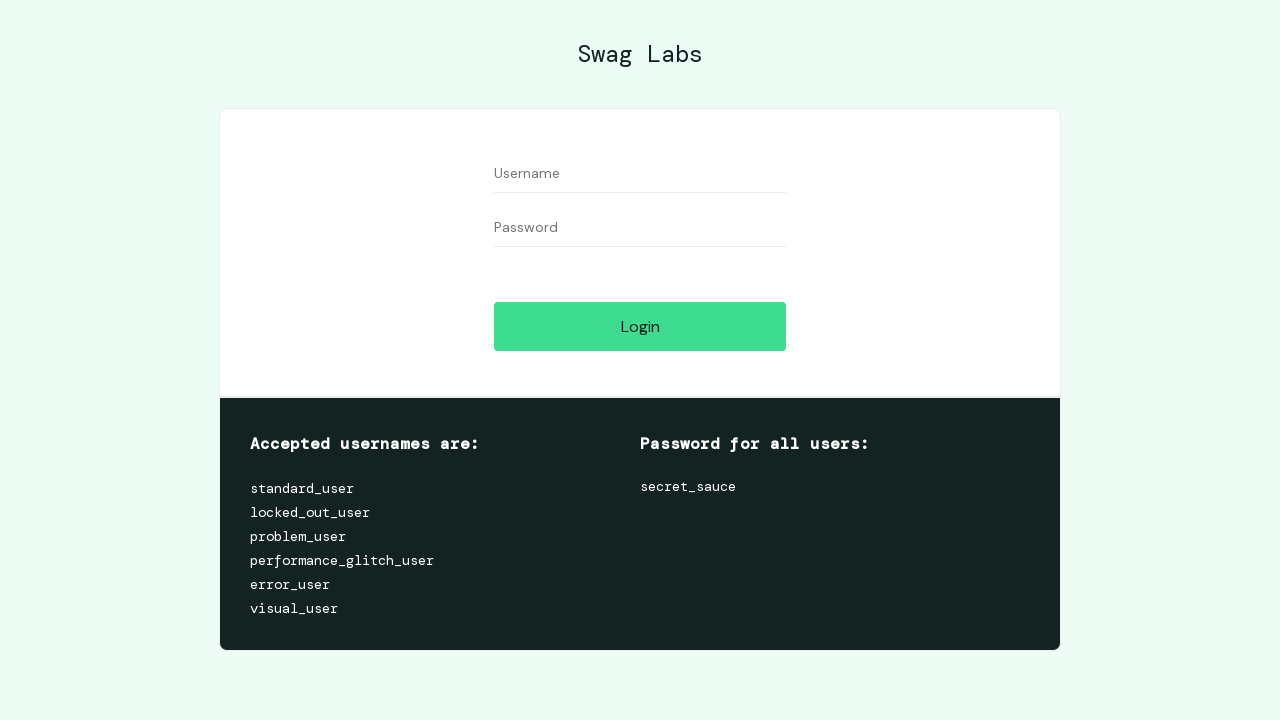